Tests A/B test opt-out by first verifying the page shows a variation, then adding an opt-out cookie and refreshing to confirm the A/B test is disabled.

Starting URL: http://the-internet.herokuapp.com/abtest

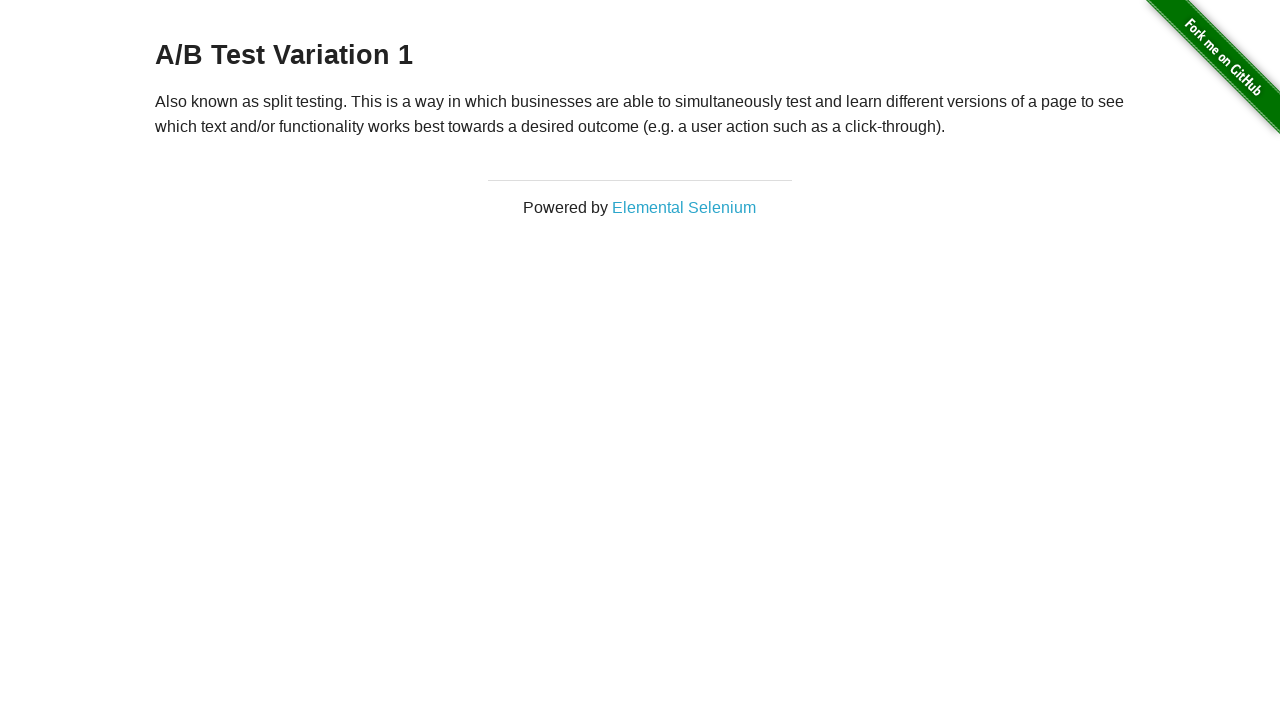

Located the h3 heading element
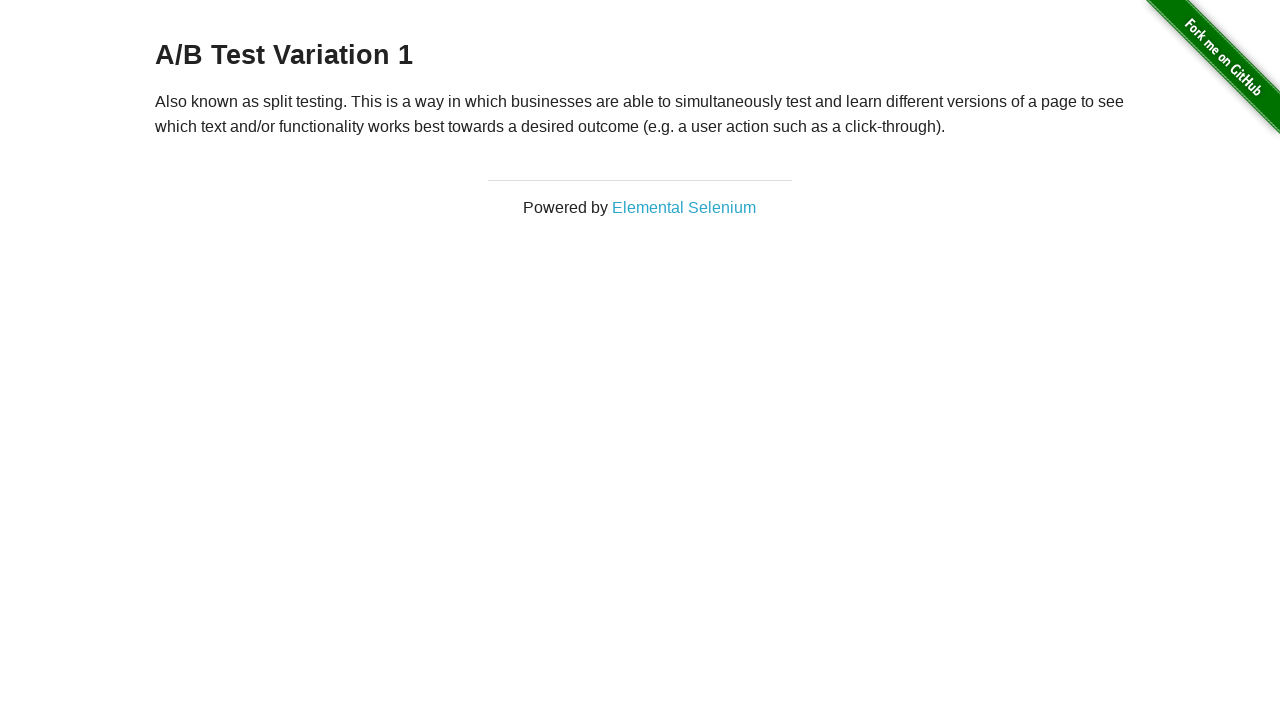

Retrieved heading text content
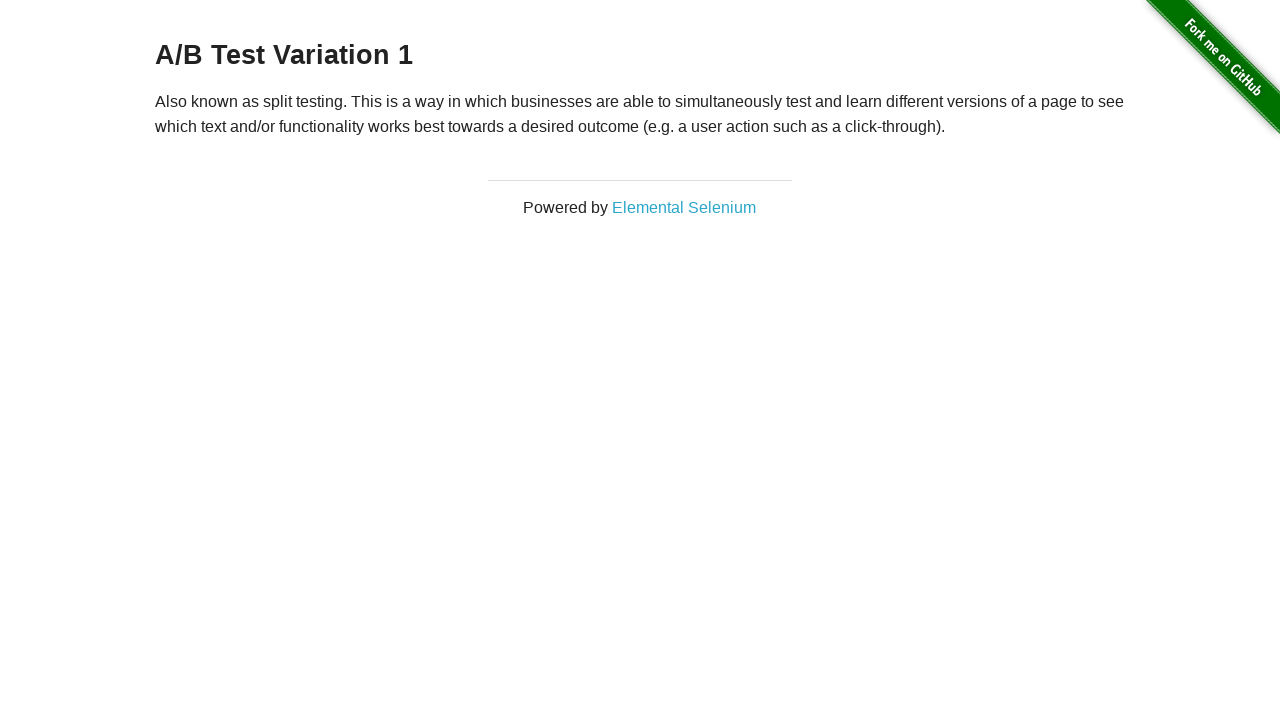

Verified page shows A/B test variation: A/B Test Variation 1
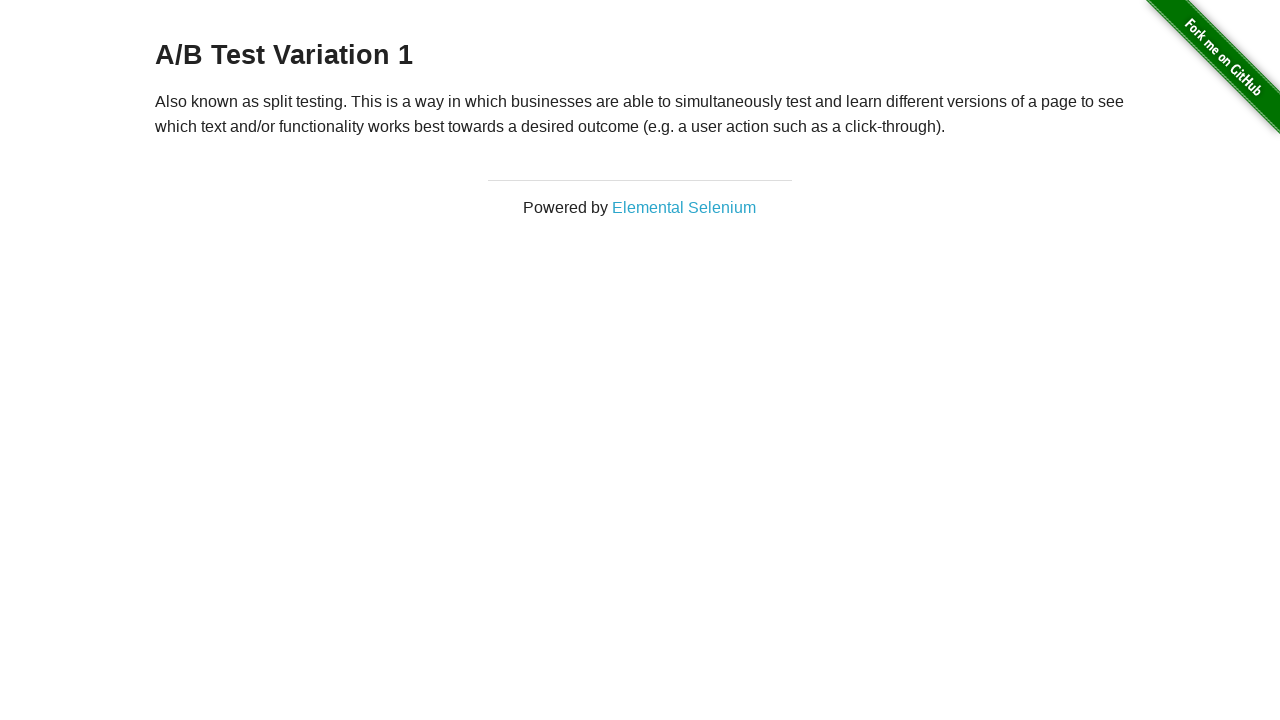

Added optimizelyOptOut cookie to context
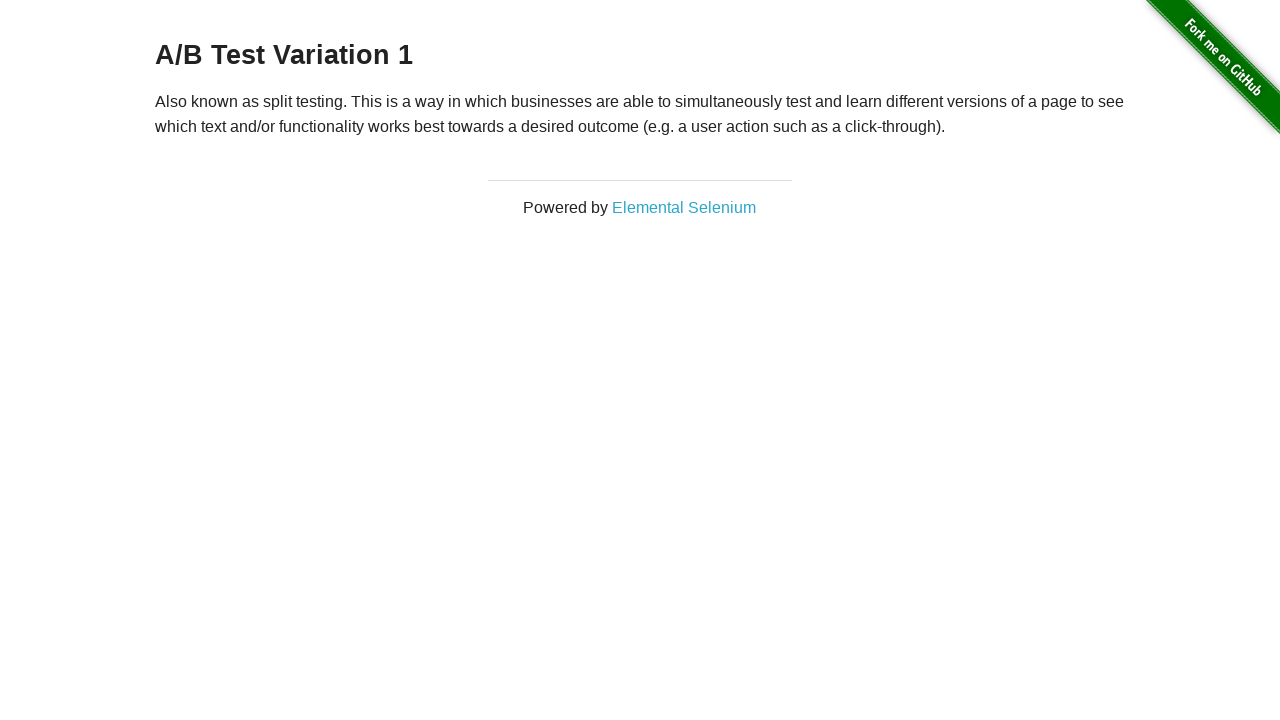

Reloaded page to apply opt-out cookie
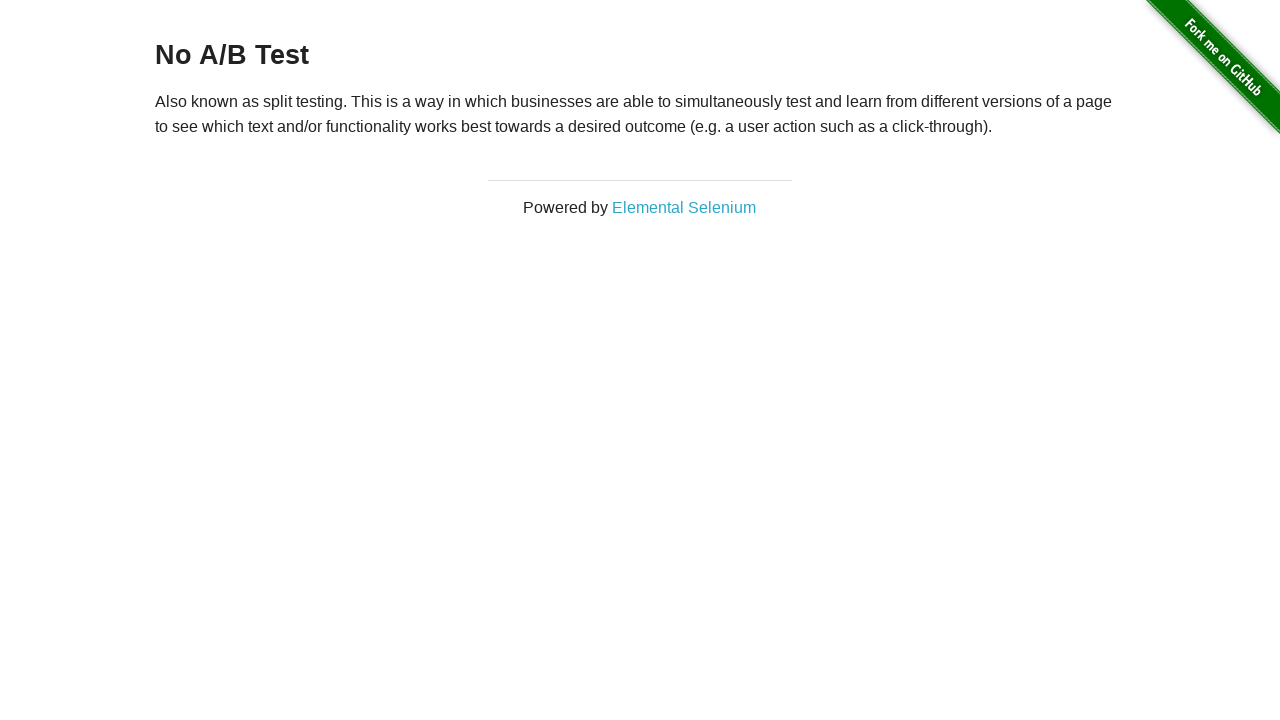

Retrieved heading text after page reload
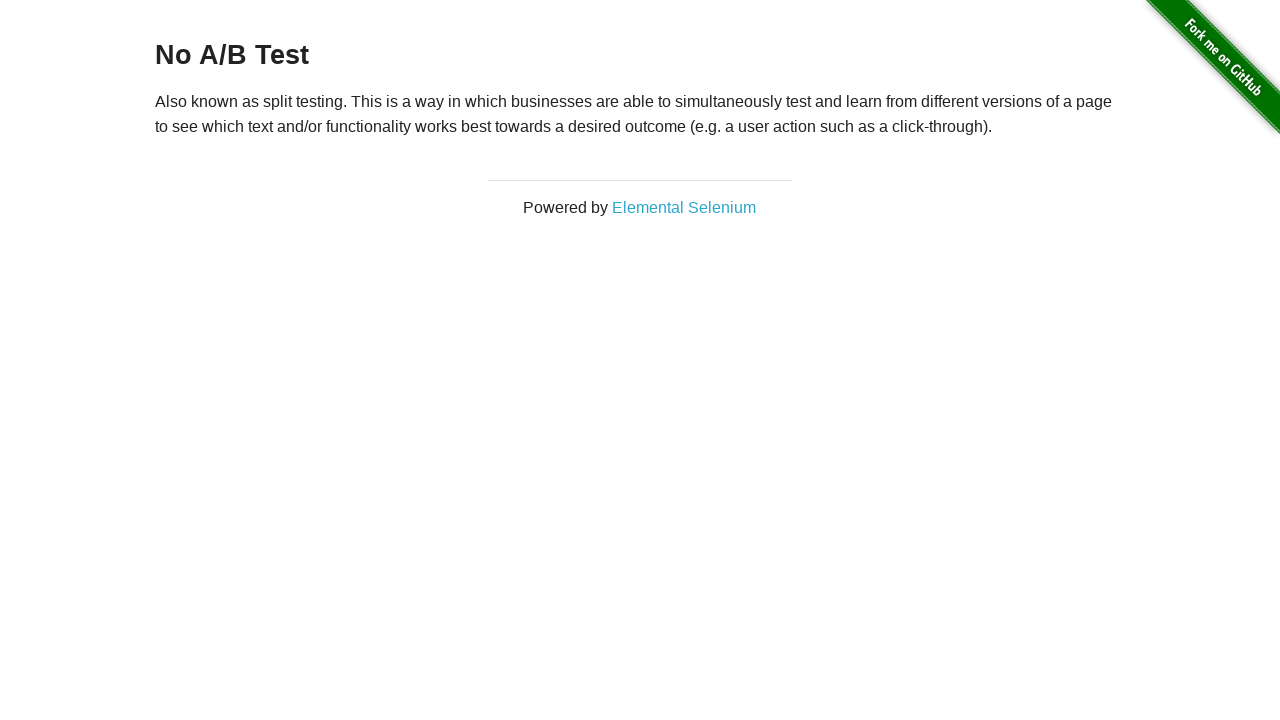

Confirmed A/B test is disabled after opt-out cookie applied
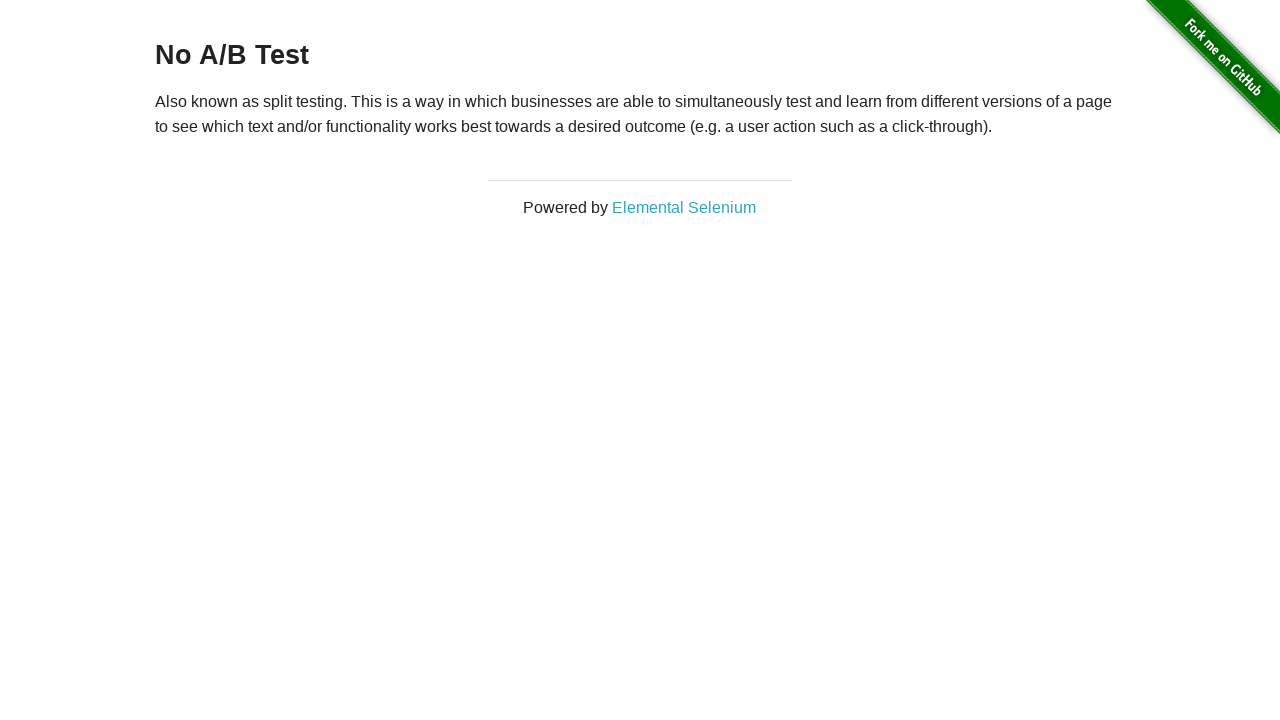

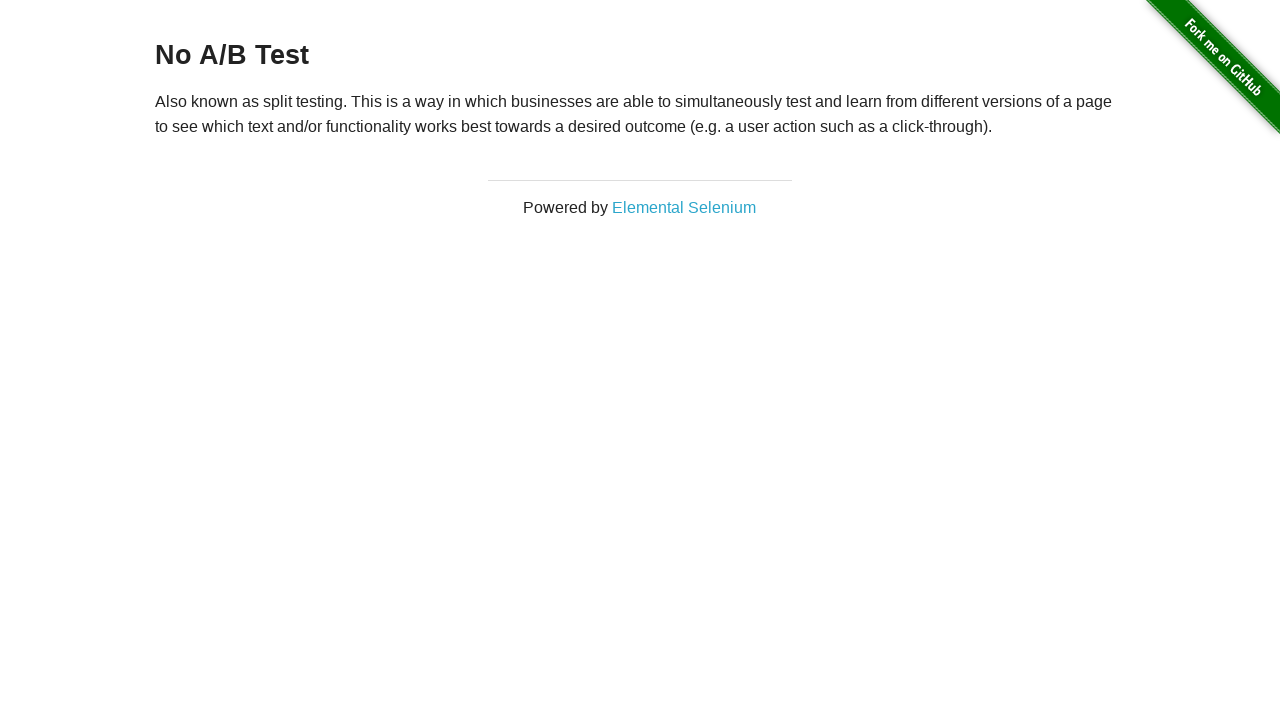